Tests text input functionality on Rahul Shetty Academy's Automation Practice page by entering text into an autocomplete input field

Starting URL: https://rahulshettyacademy.com/AutomationPractice/

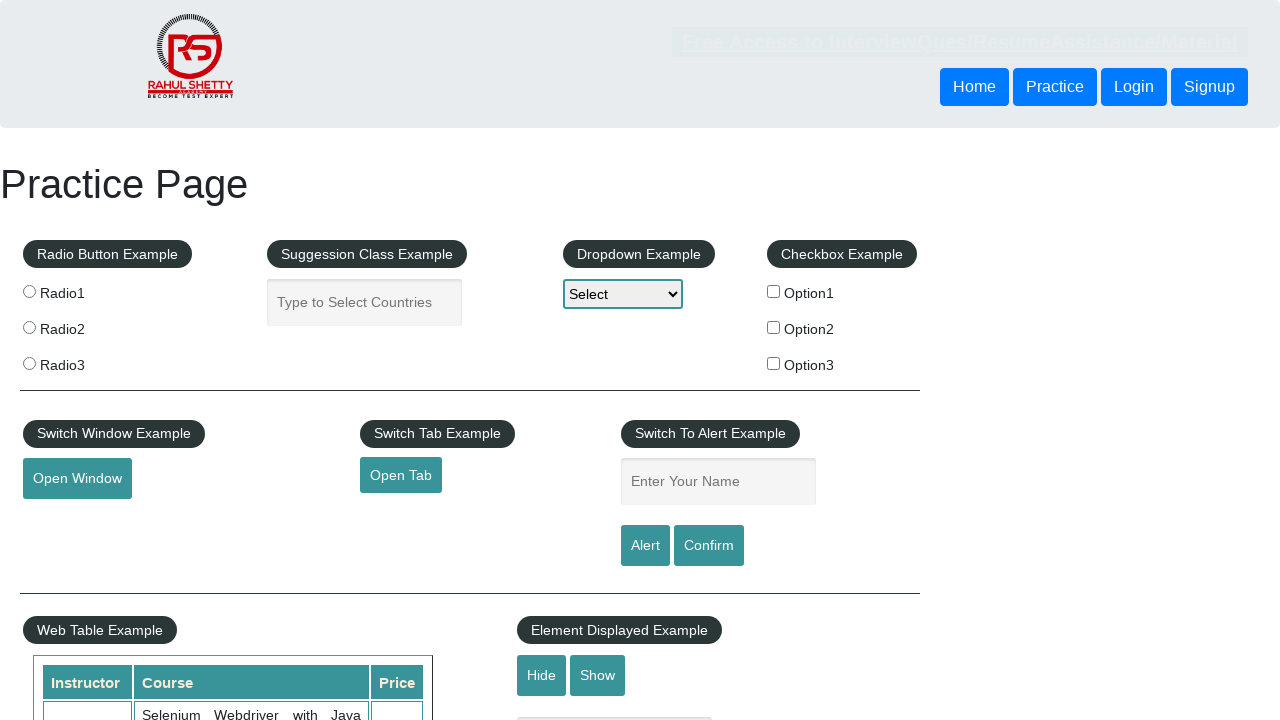

Navigated to Rahul Shetty Academy Automation Practice page
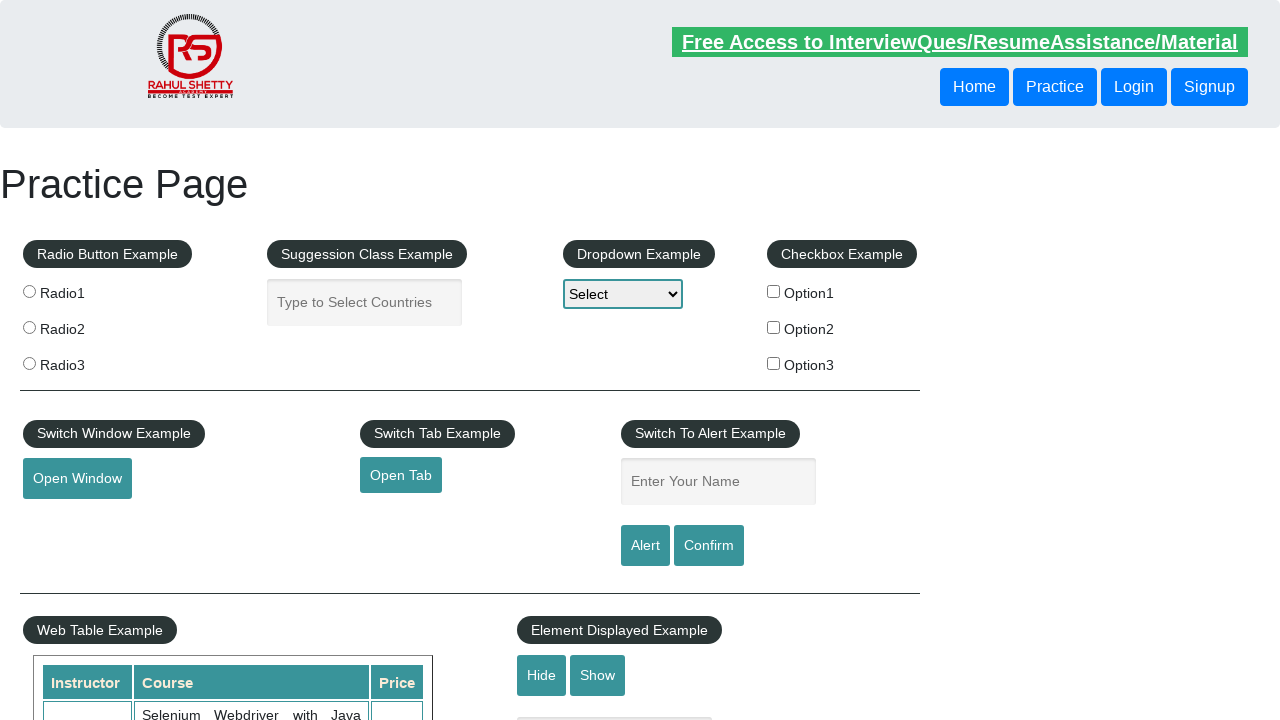

Entered 'Hello' into autocomplete input field on input.inputs.ui-autocomplete-input
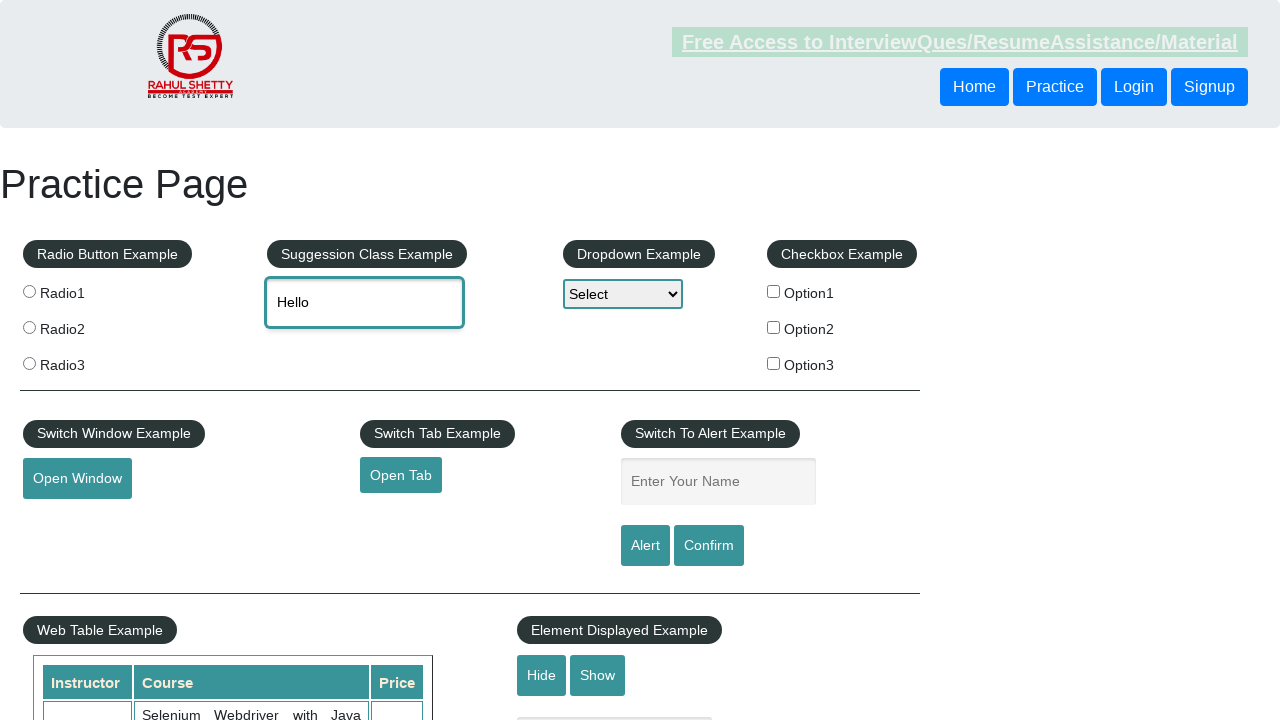

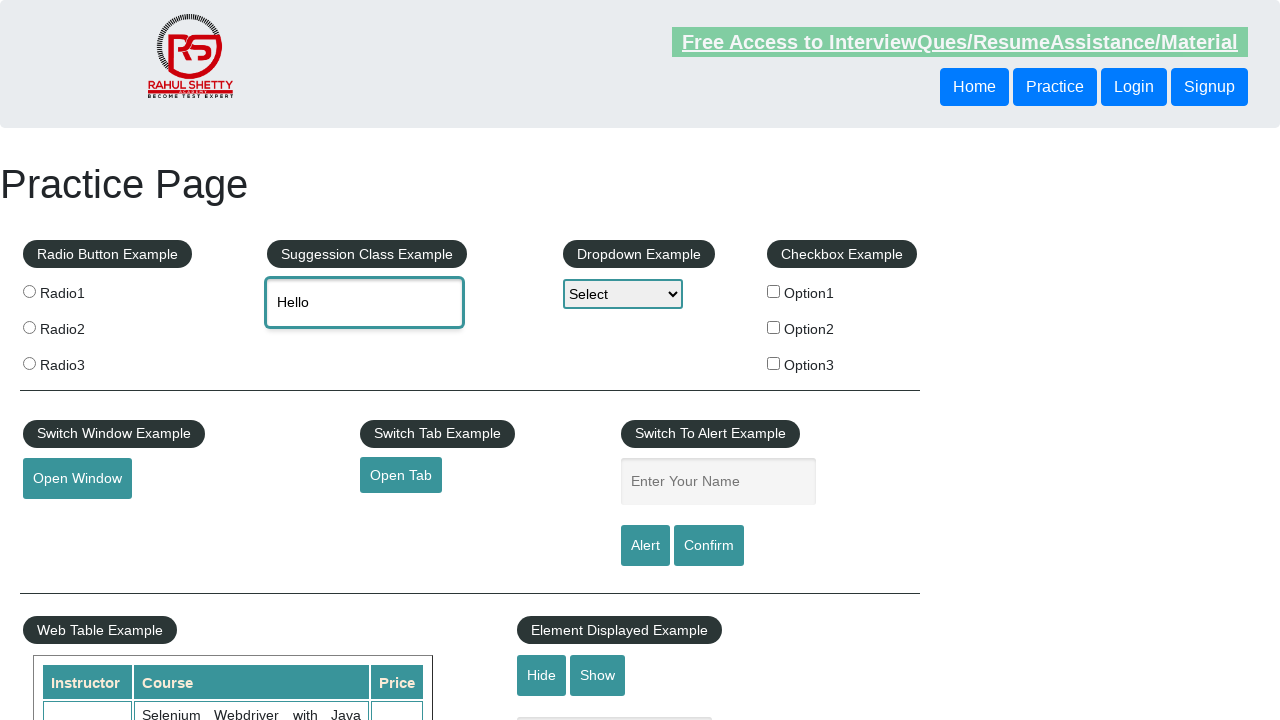